Tests a mortgage calculator by filling in home price, down payment, loan term, interest rate, and start date fields, then submitting the form to calculate mortgage details.

Starting URL: https://www.calculator.net/mortgage-calculator.html

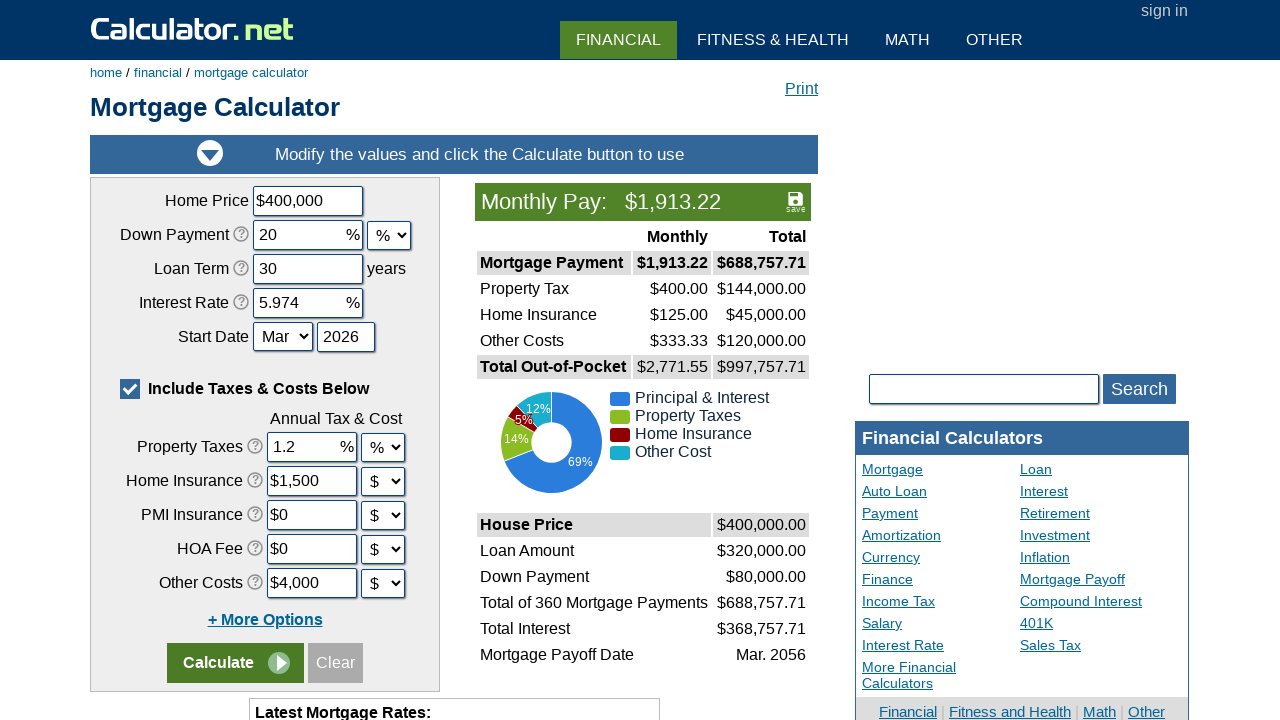

Clicked label to show additional options at (244, 388) on xpath=//label[contains(@for, "caddoptional")]
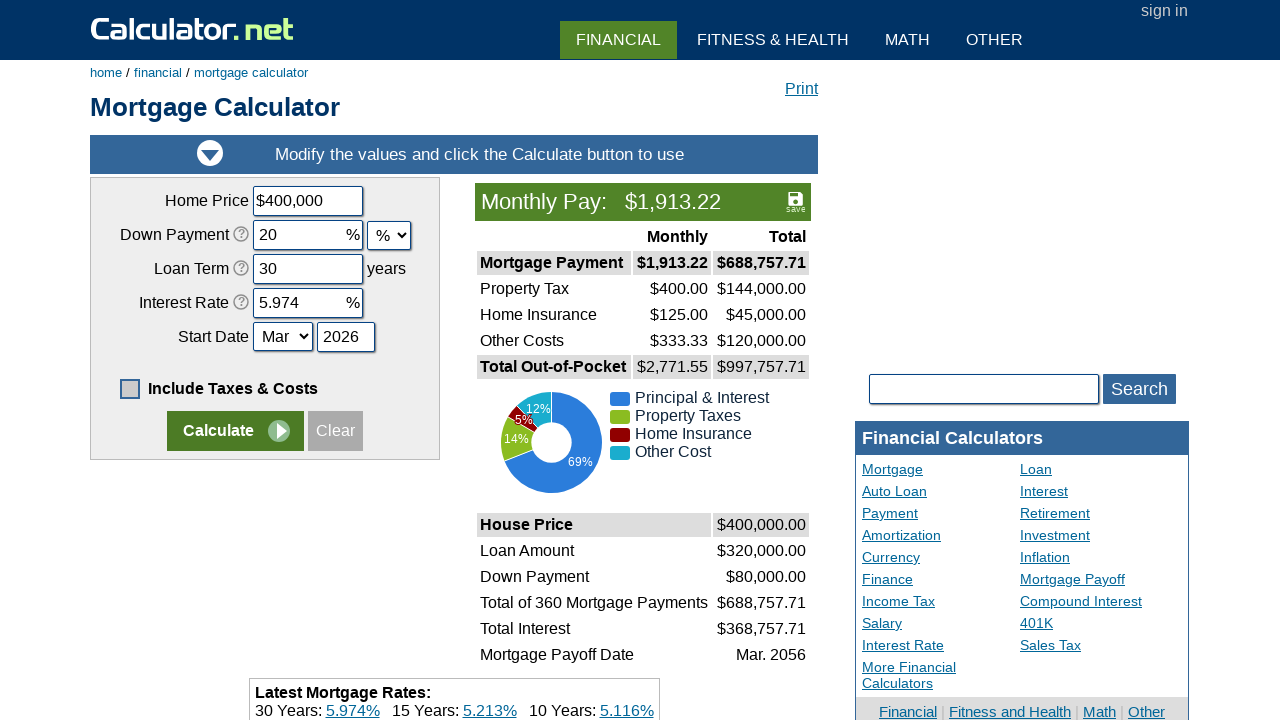

Clicked Clear button to reset the form at (336, 431) on [value="Clear"]
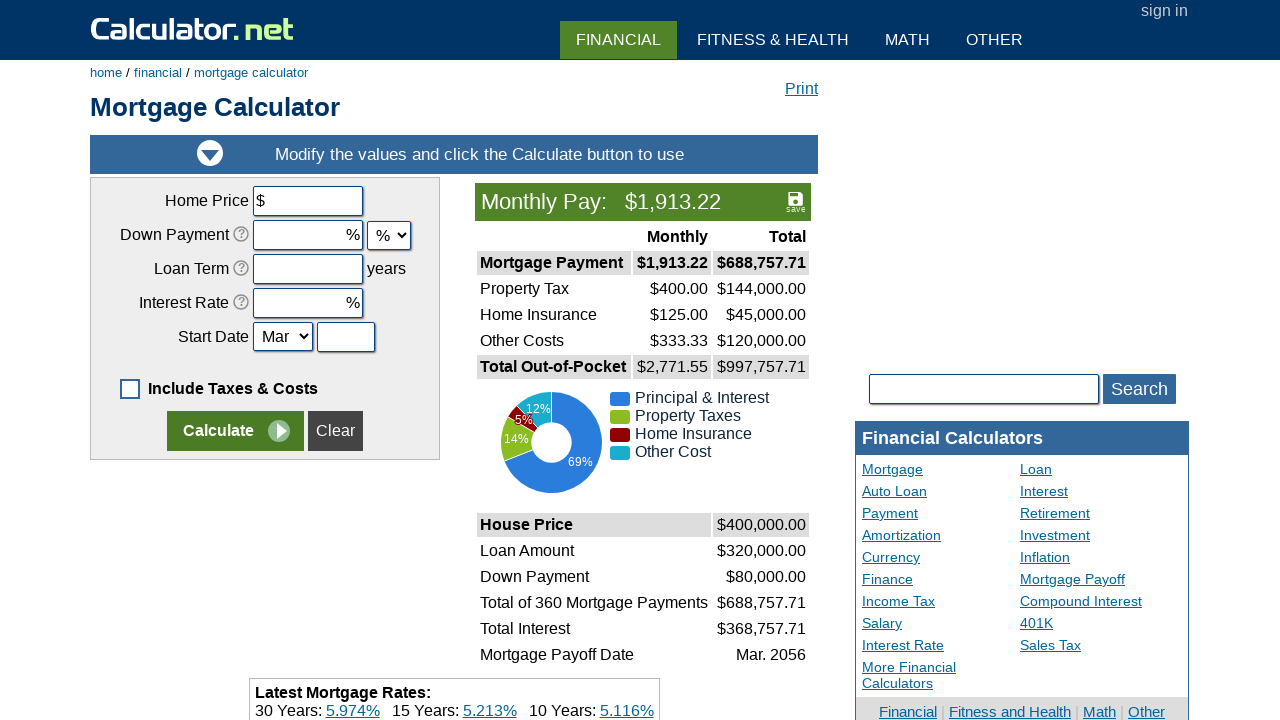

Filled home price field with $350,000 on input[name="chouseprice"]
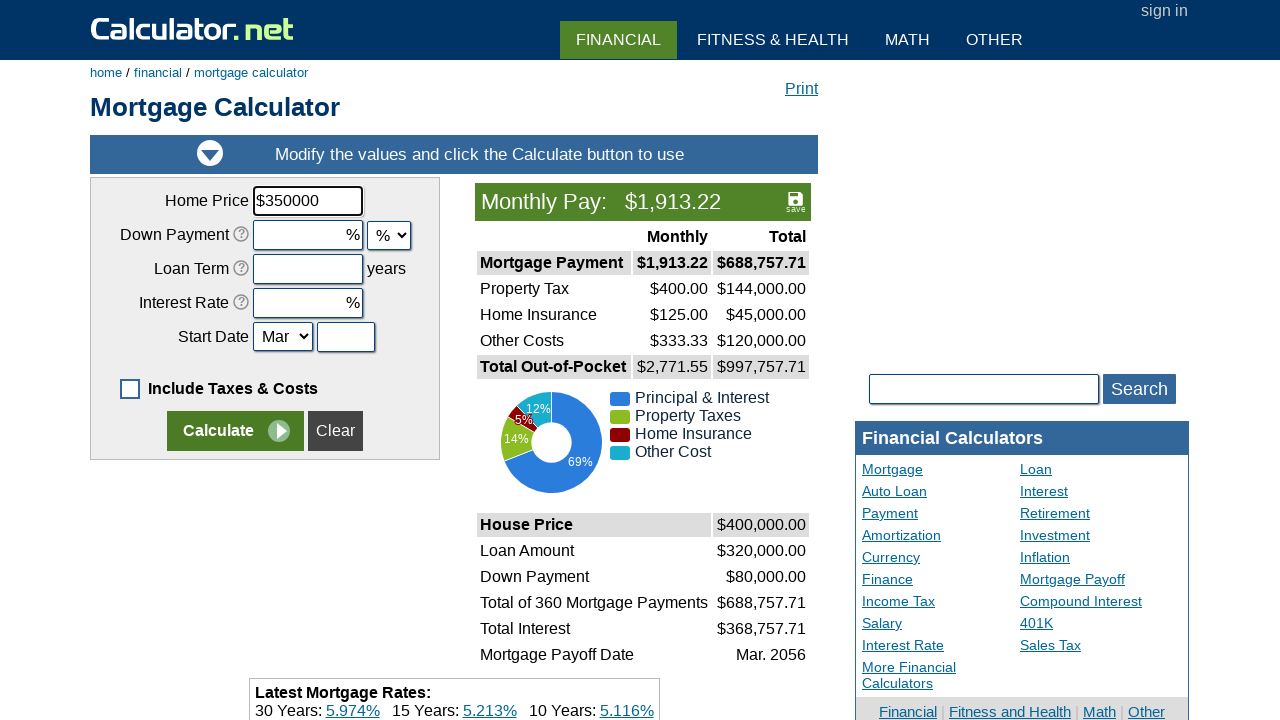

Filled down payment field with $70,000 on input[name="cdownpayment"]
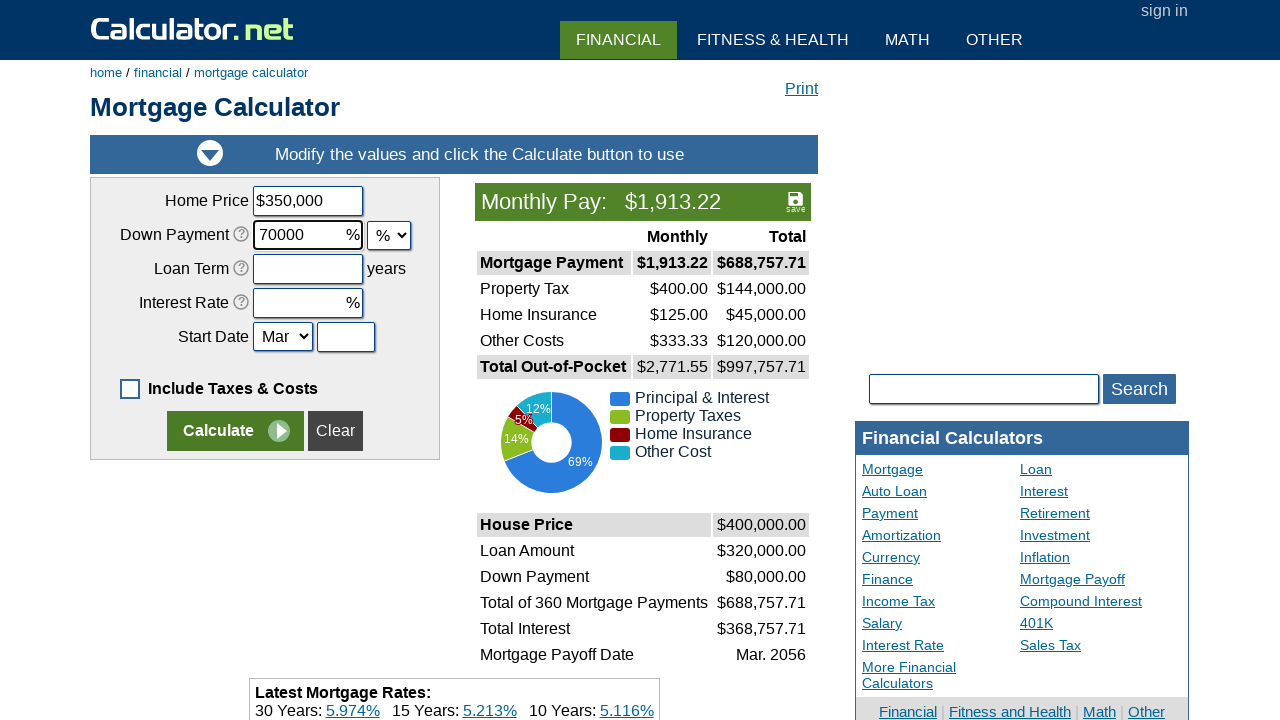

Selected down payment unit as dollars on select[name="cdownpaymentunit"]
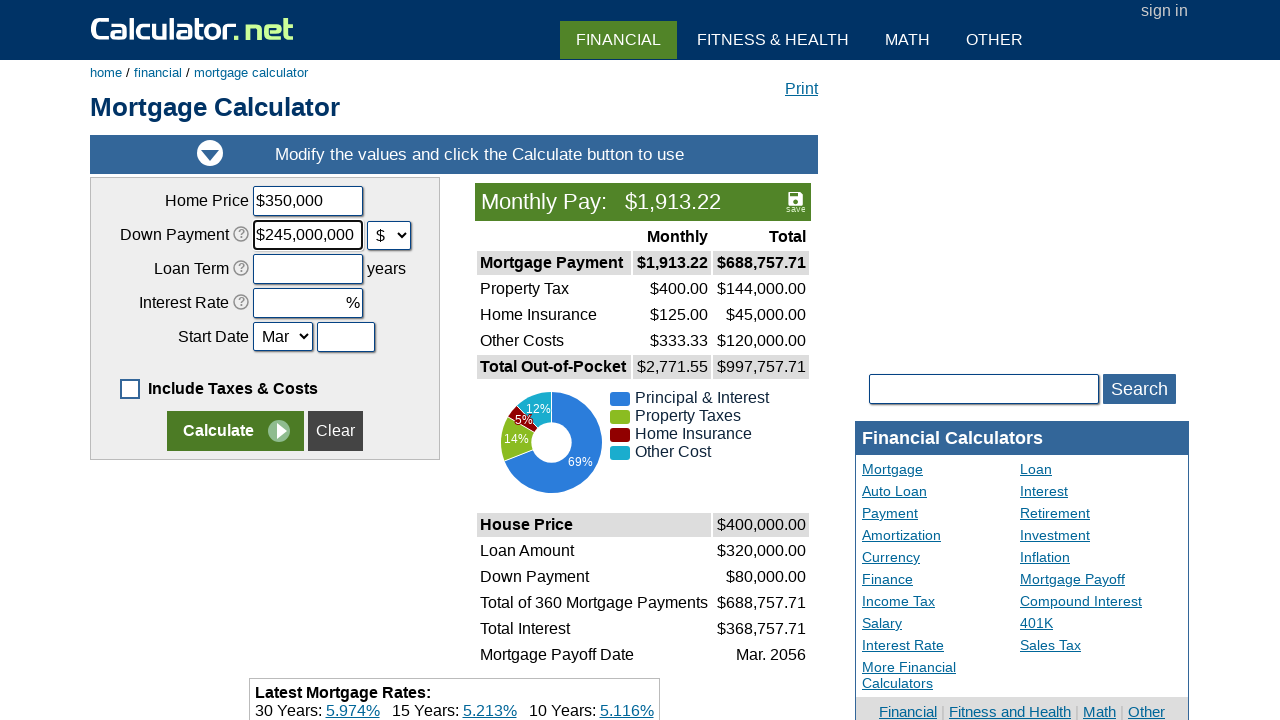

Filled loan term field with 30 years on input[name="cloanterm"]
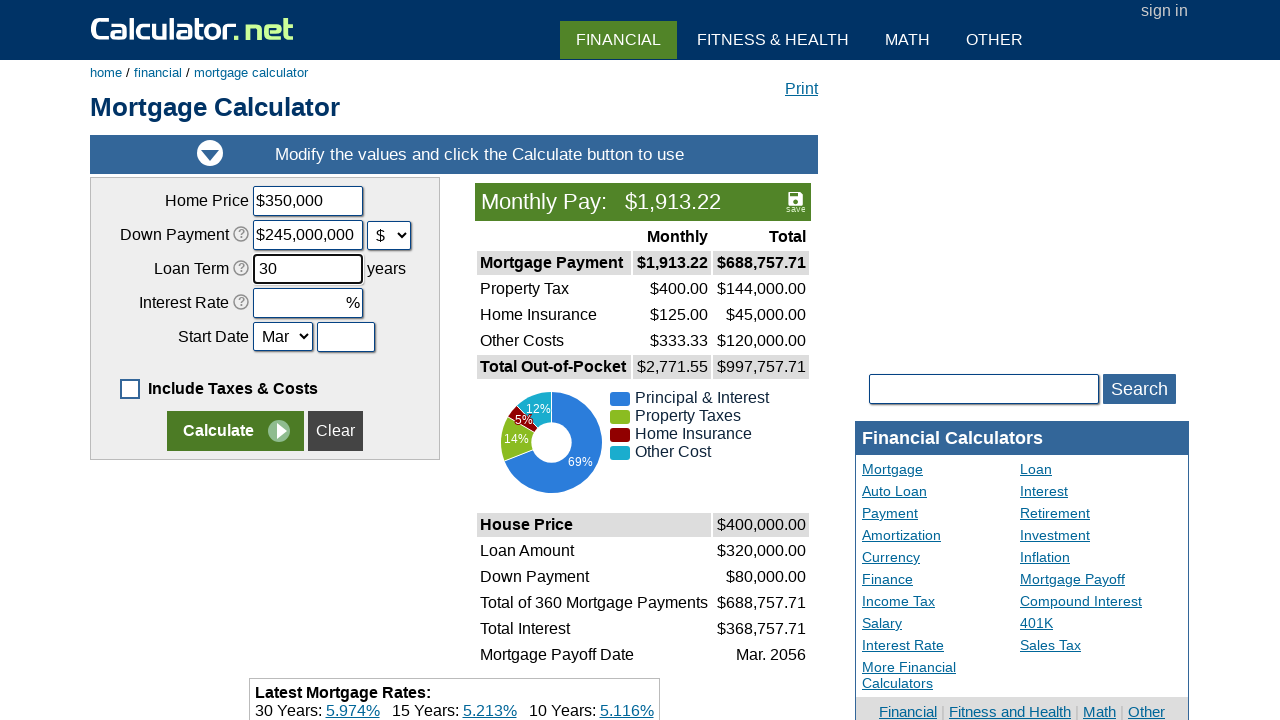

Filled interest rate field with 6.5% on input[name="cinterestrate"]
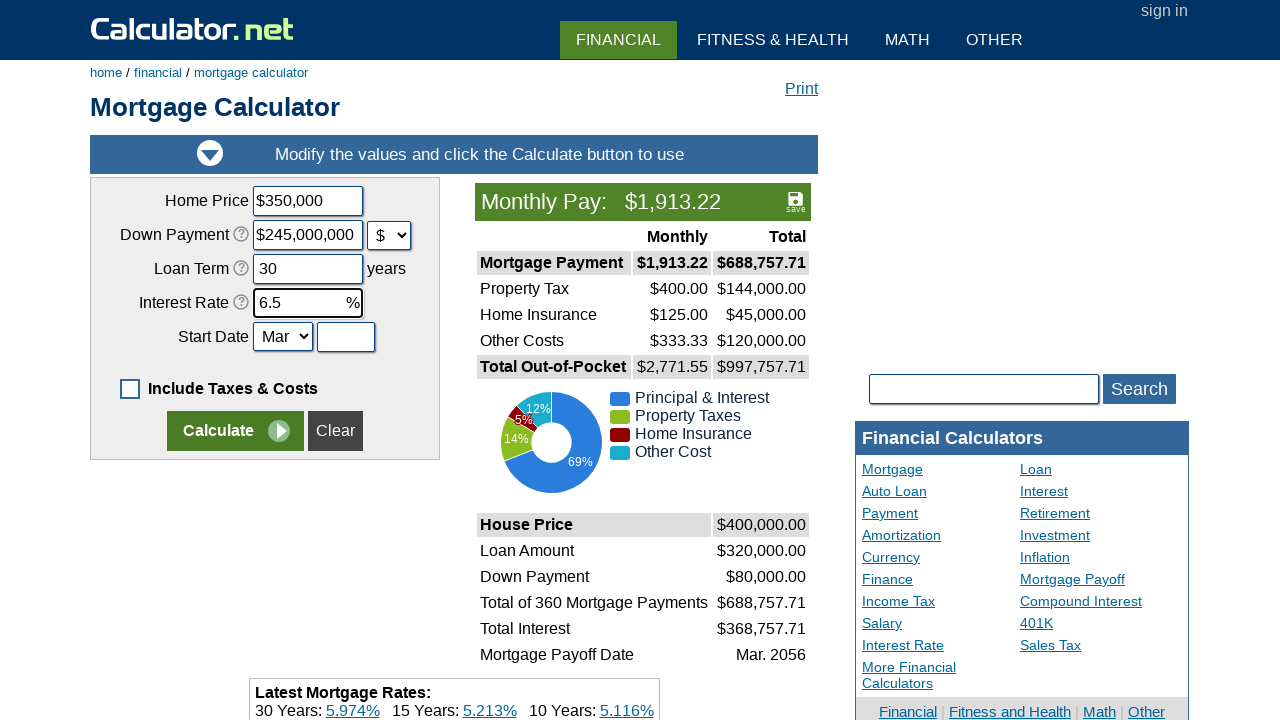

Selected start month as March (month 3) on select[name="cstartmonth"]
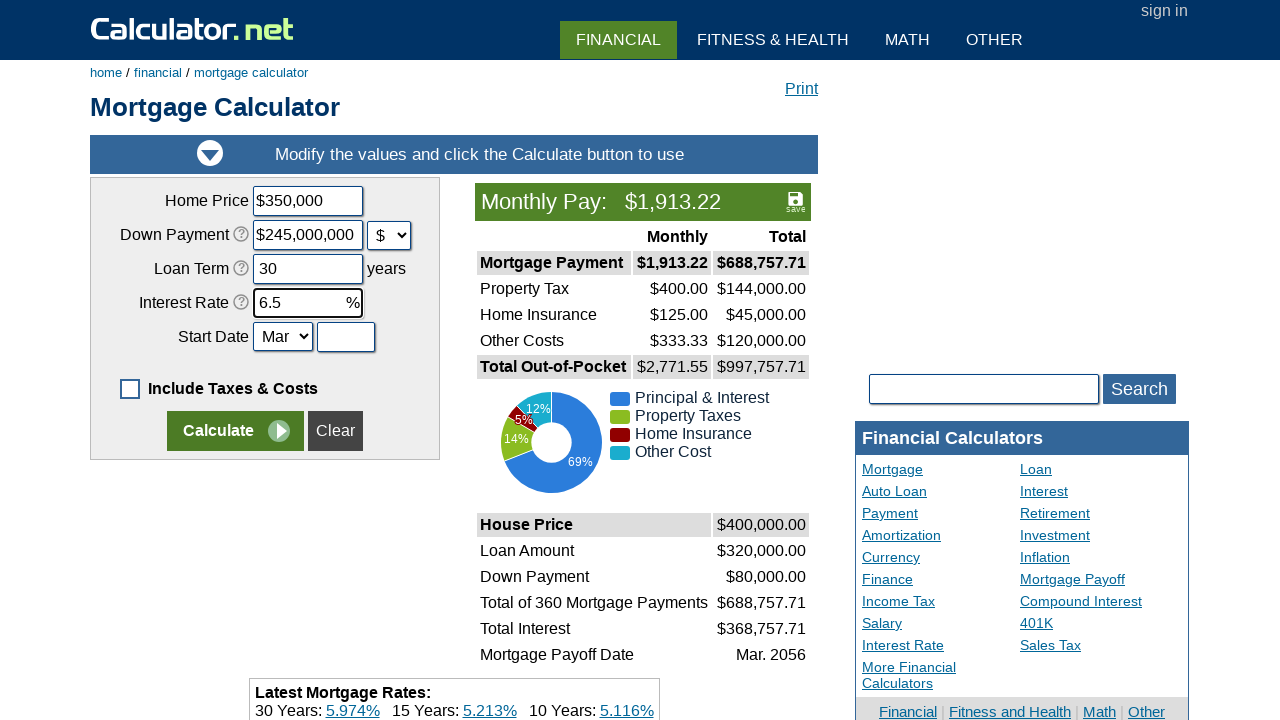

Filled start year field with 2025 on input[name="cstartyear"]
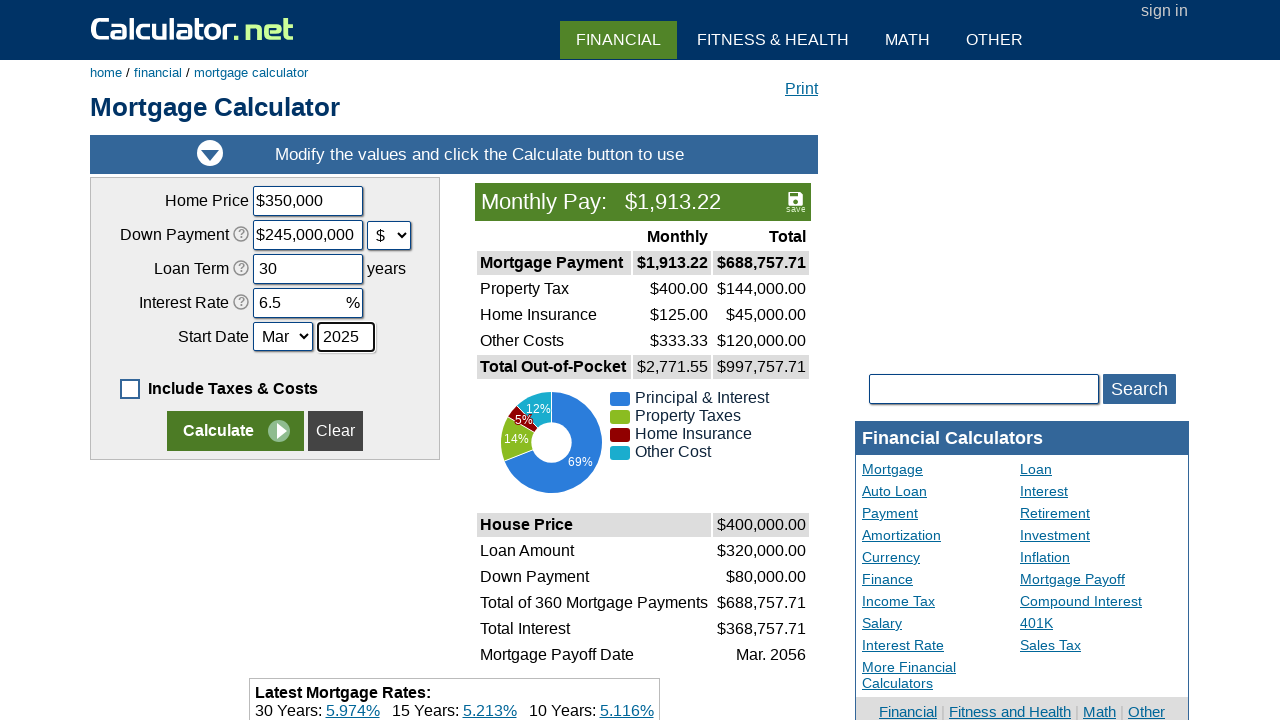

Clicked the calculate button to submit the form at (236, 431) on input[name="x"]
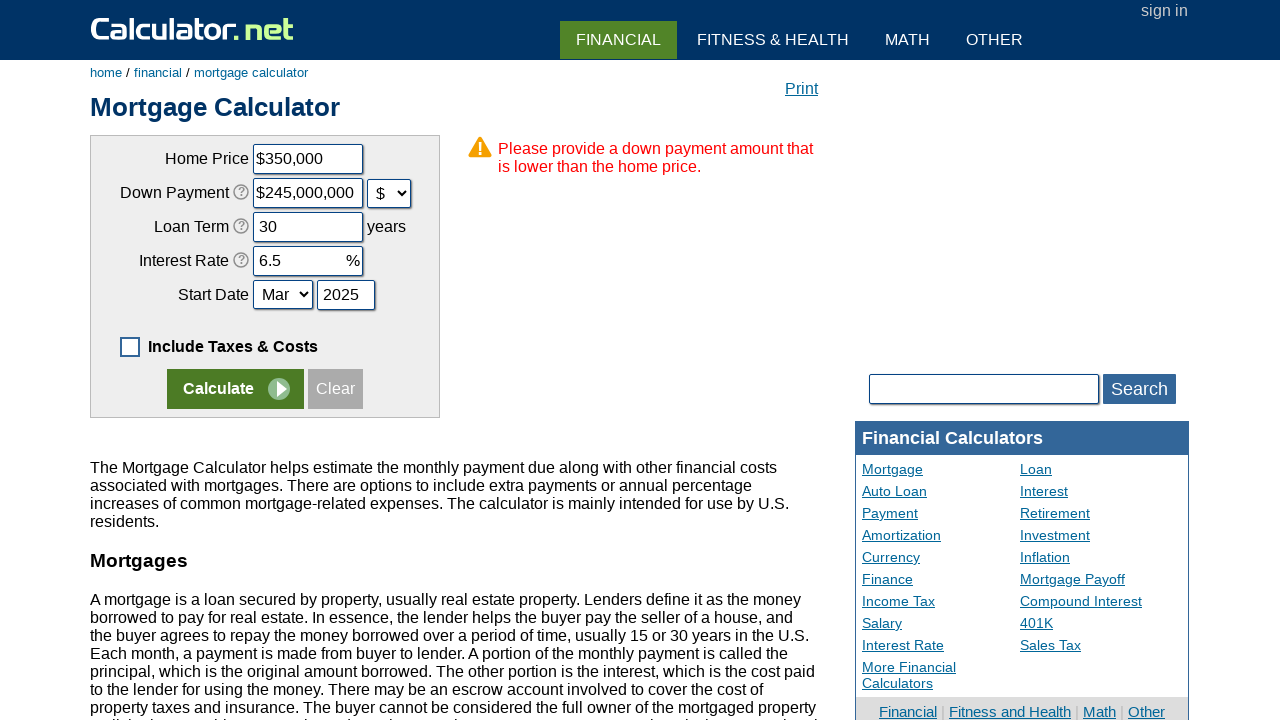

Waited for results table to load and display mortgage calculations
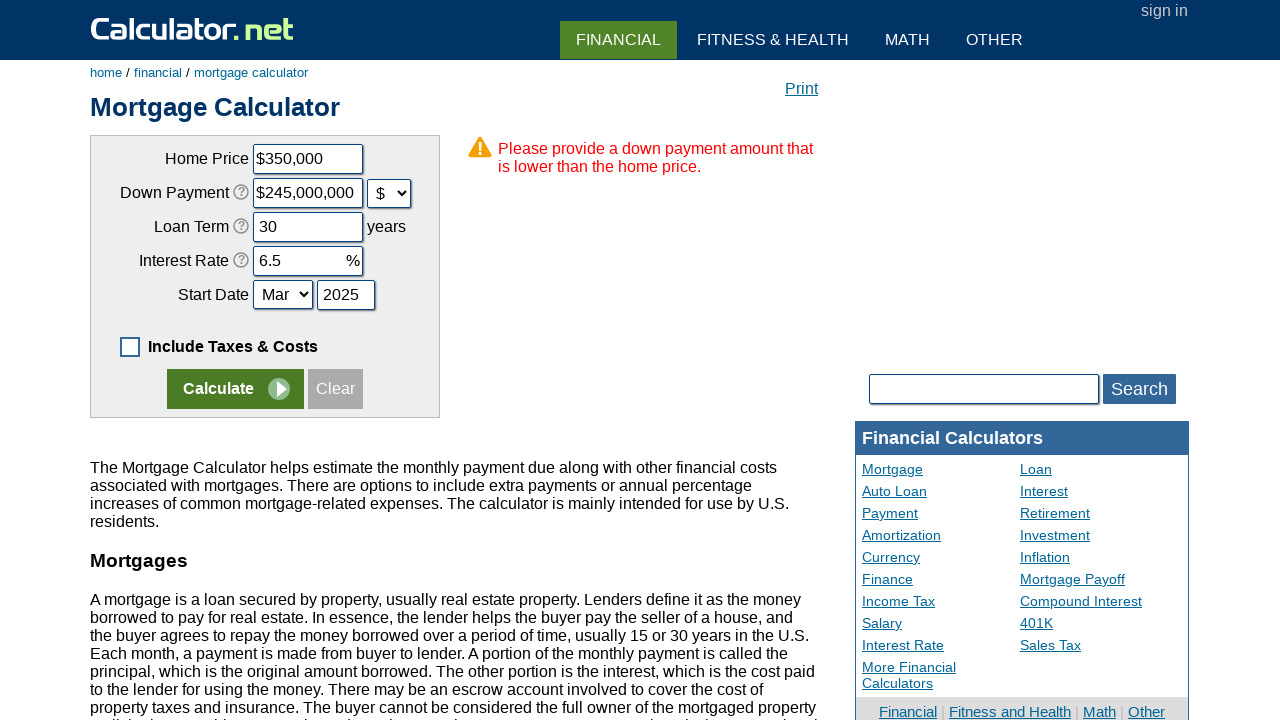

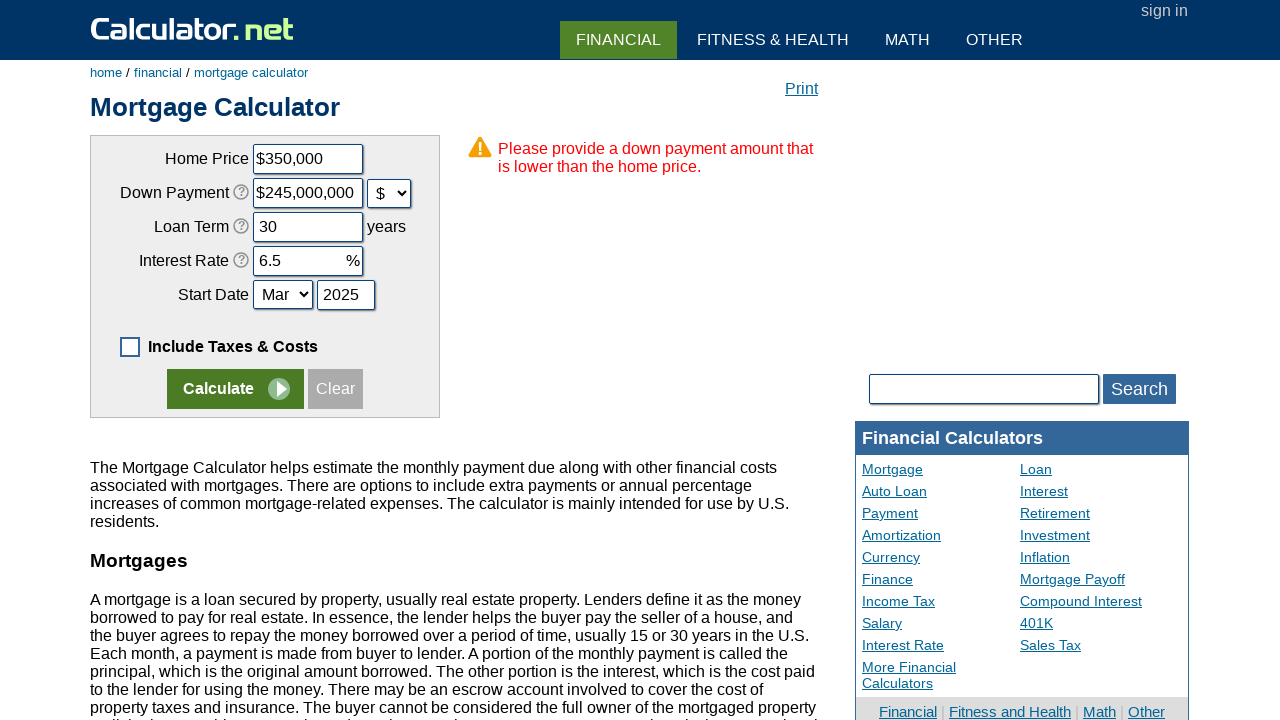